Opens a countdown timer webpage and sets the browser to fullscreen mode to display a countdown clock.

Starting URL: https://jonathancychow.github.io/countdown/

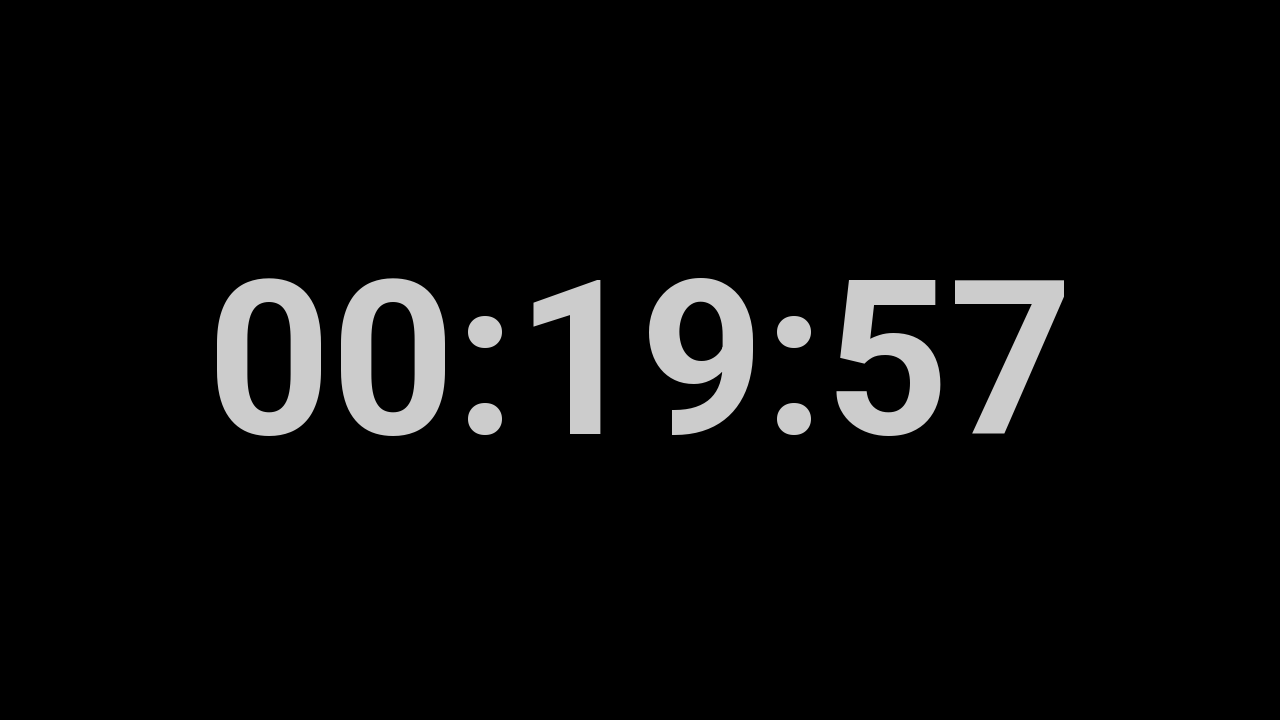

Requested fullscreen mode for countdown timer display
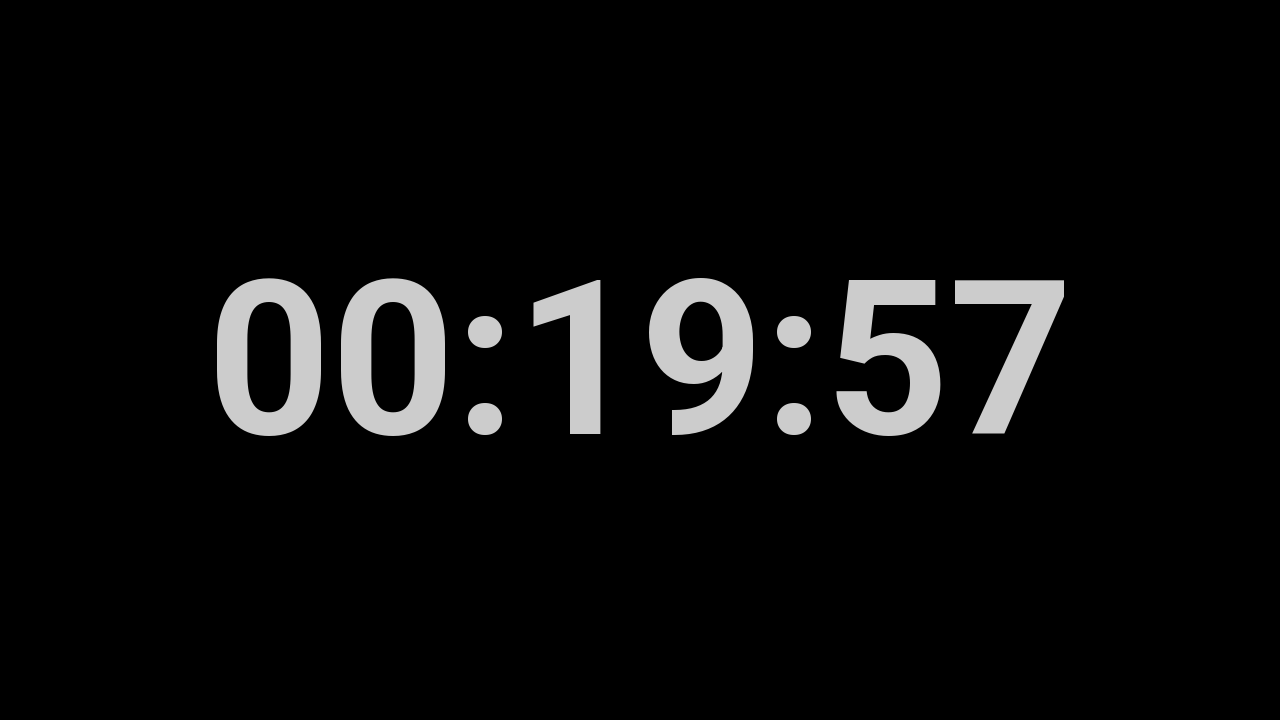

Countdown timer page fully loaded
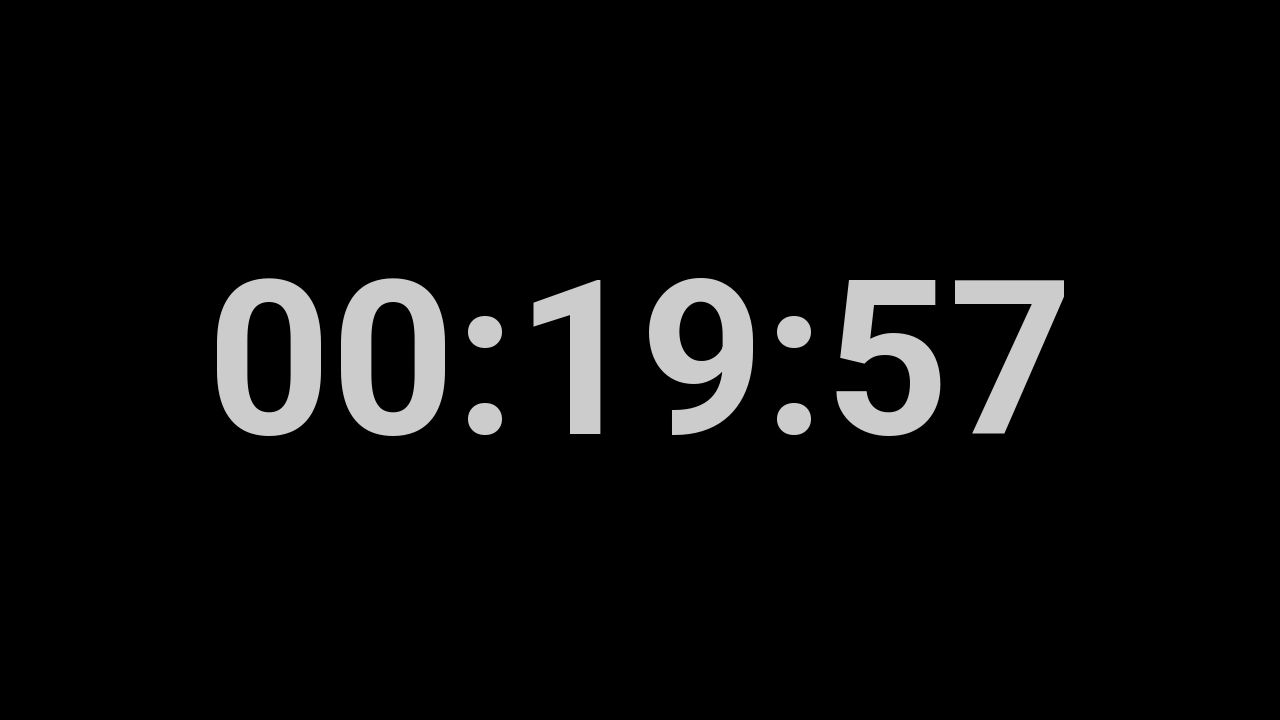

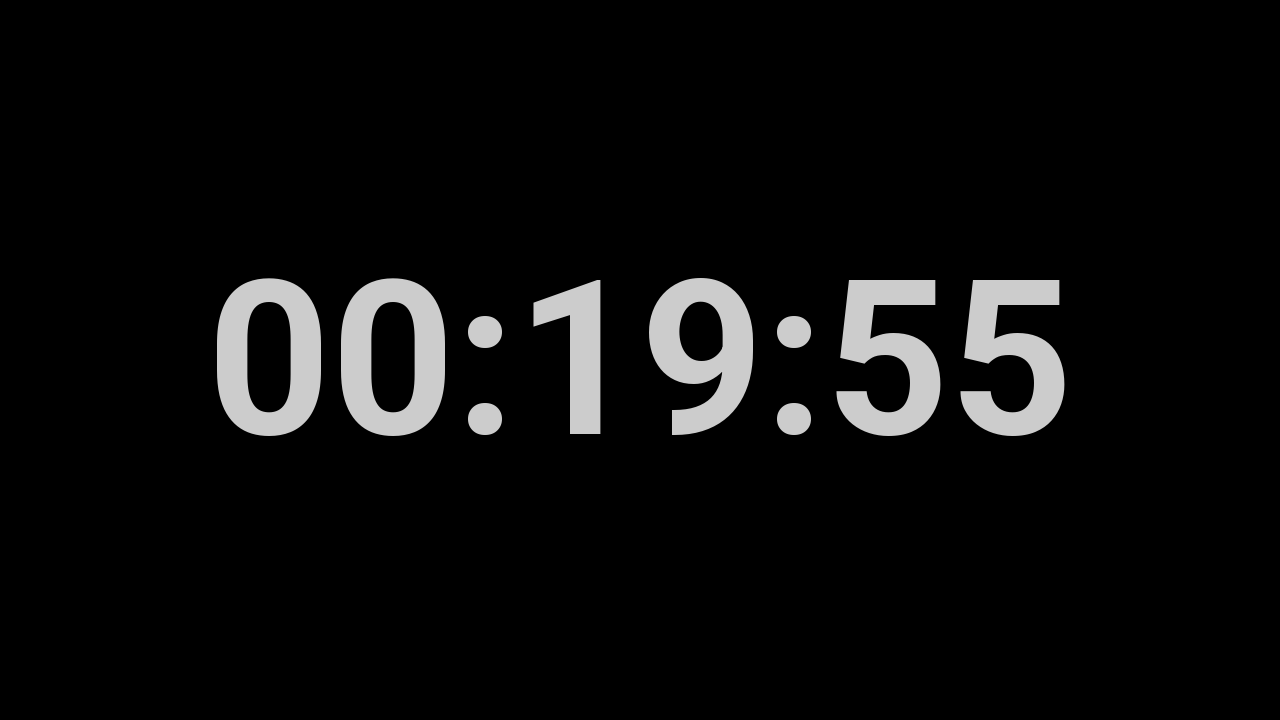